Tests radio button functionality by clicking through three radio button options and verifying their states

Starting URL: https://rahulshettyacademy.com/AutomationPractice/

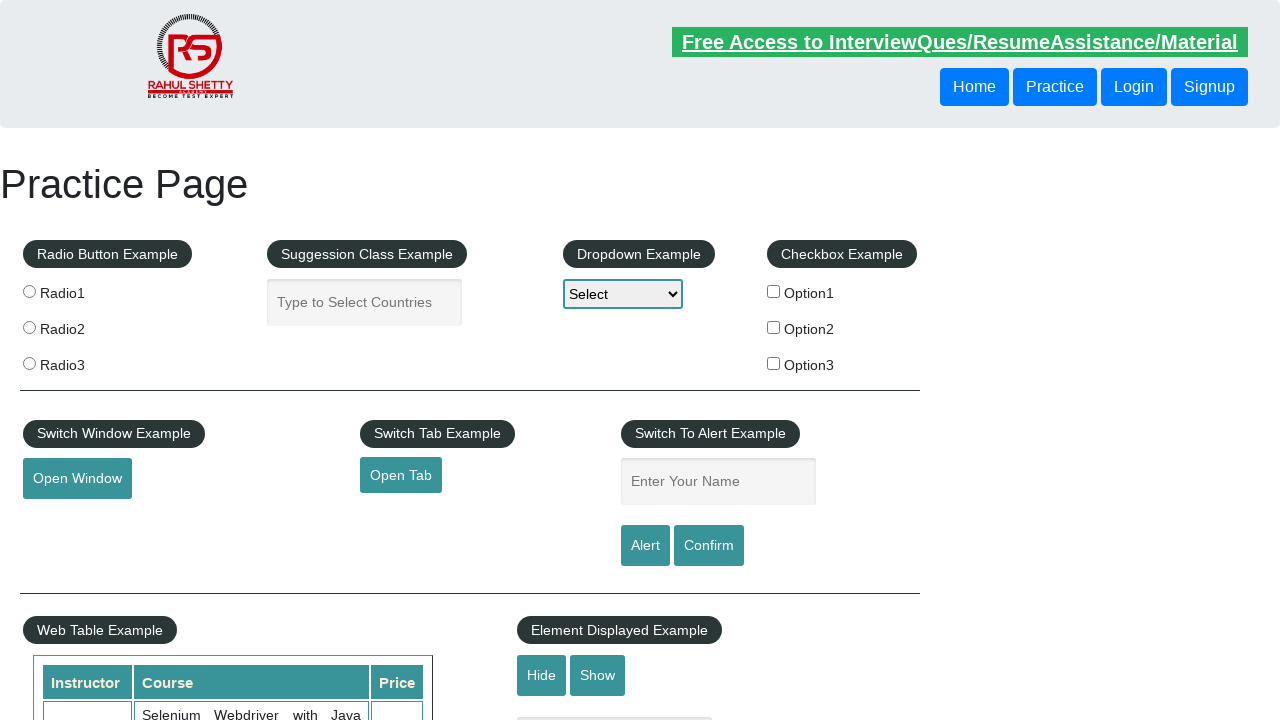

Navigated to RadioButton test page
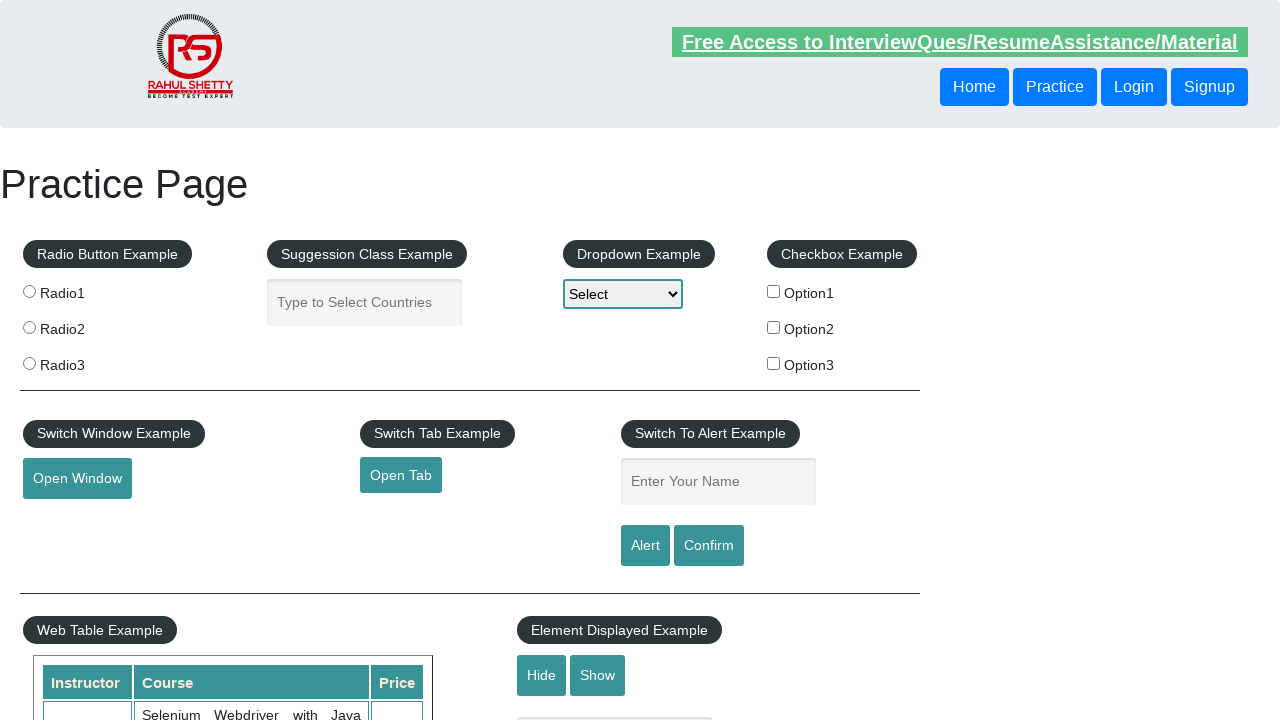

Clicked first radio button (radio1) at (29, 291) on input[value='radio1']
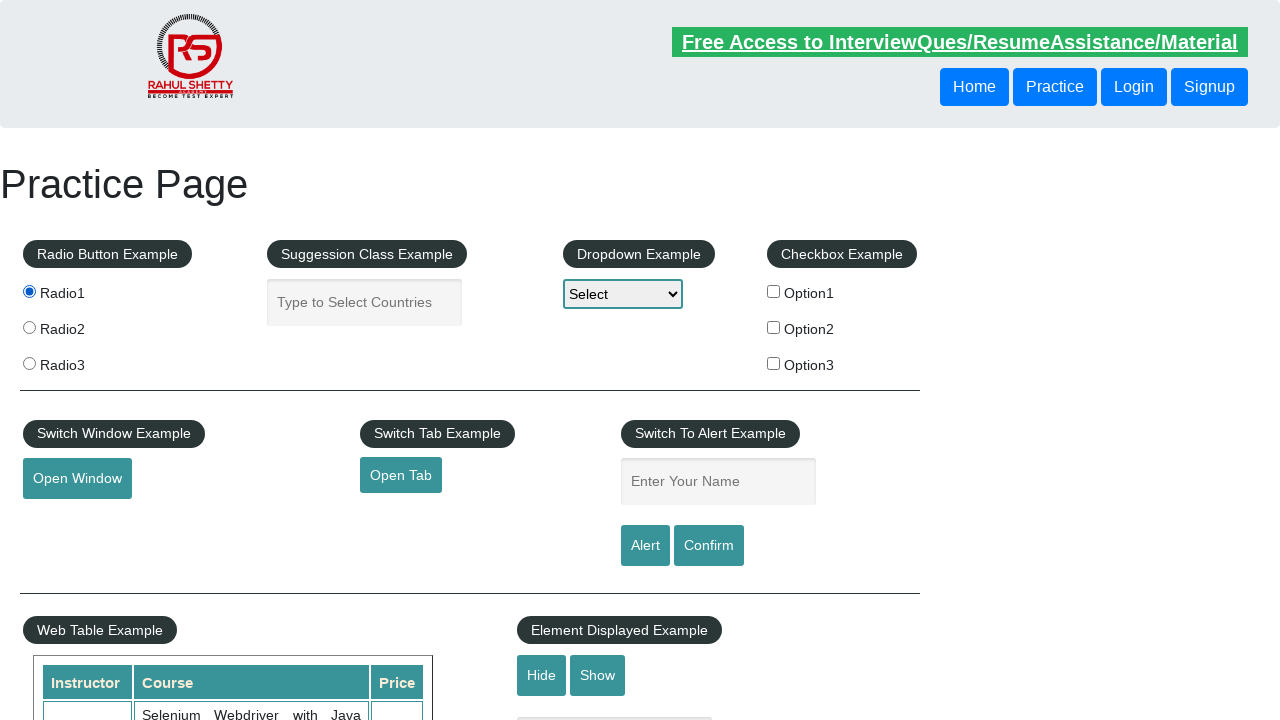

Clicked second radio button (radio2) at (29, 327) on input[value='radio2']
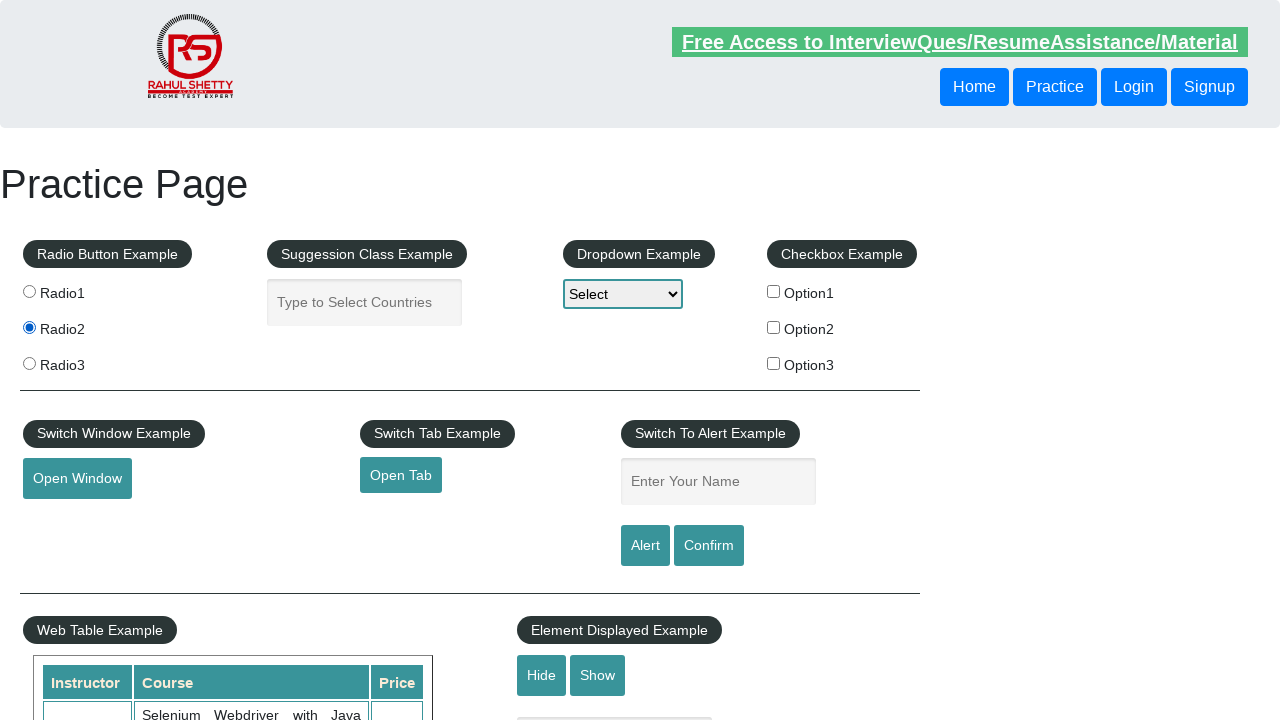

Clicked third radio button (radio3) at (29, 363) on input[value='radio3']
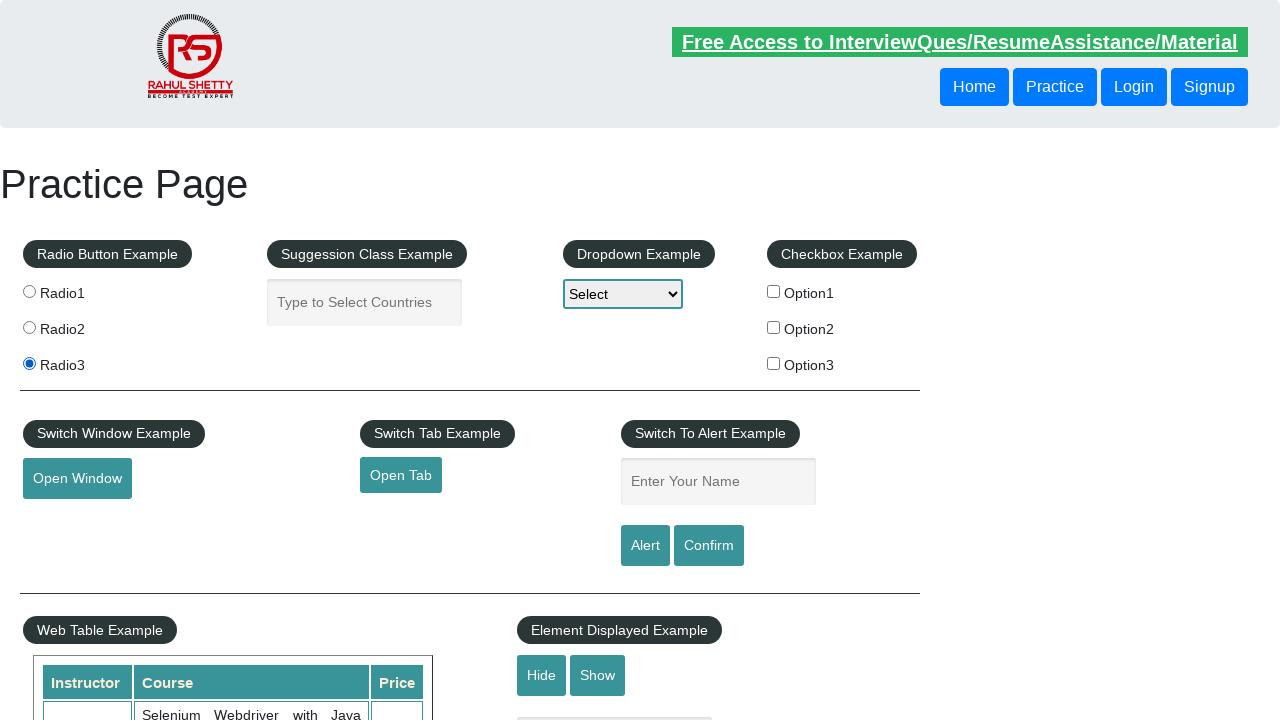

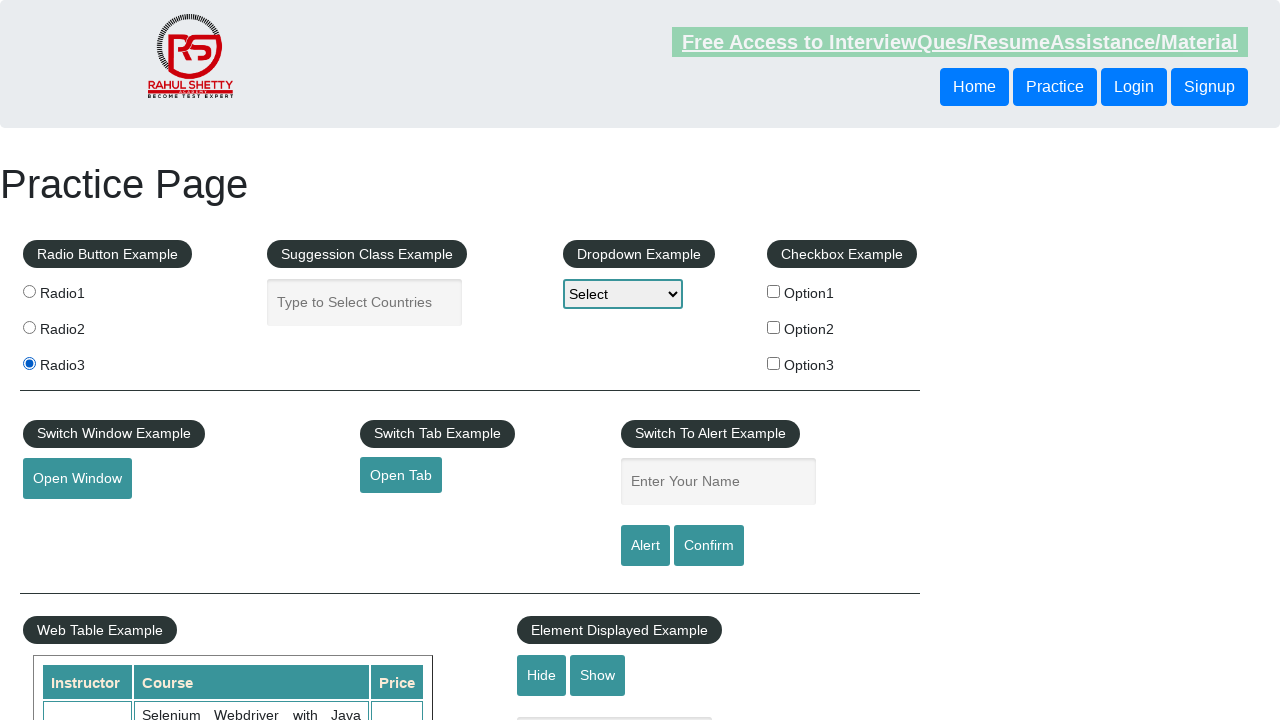